Clicks on the Samsung Galaxy S7 product link and verifies the price display.

Starting URL: https://www.demoblaze.com/

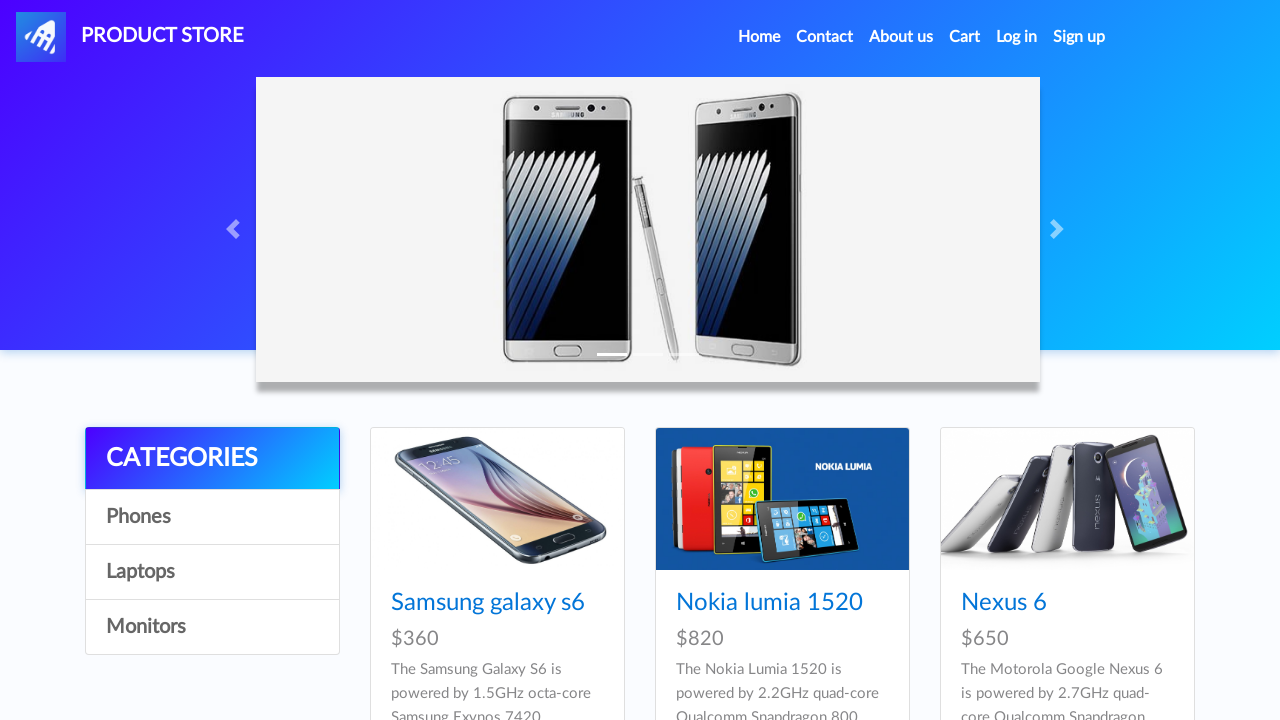

Waited for page to load (networkidle)
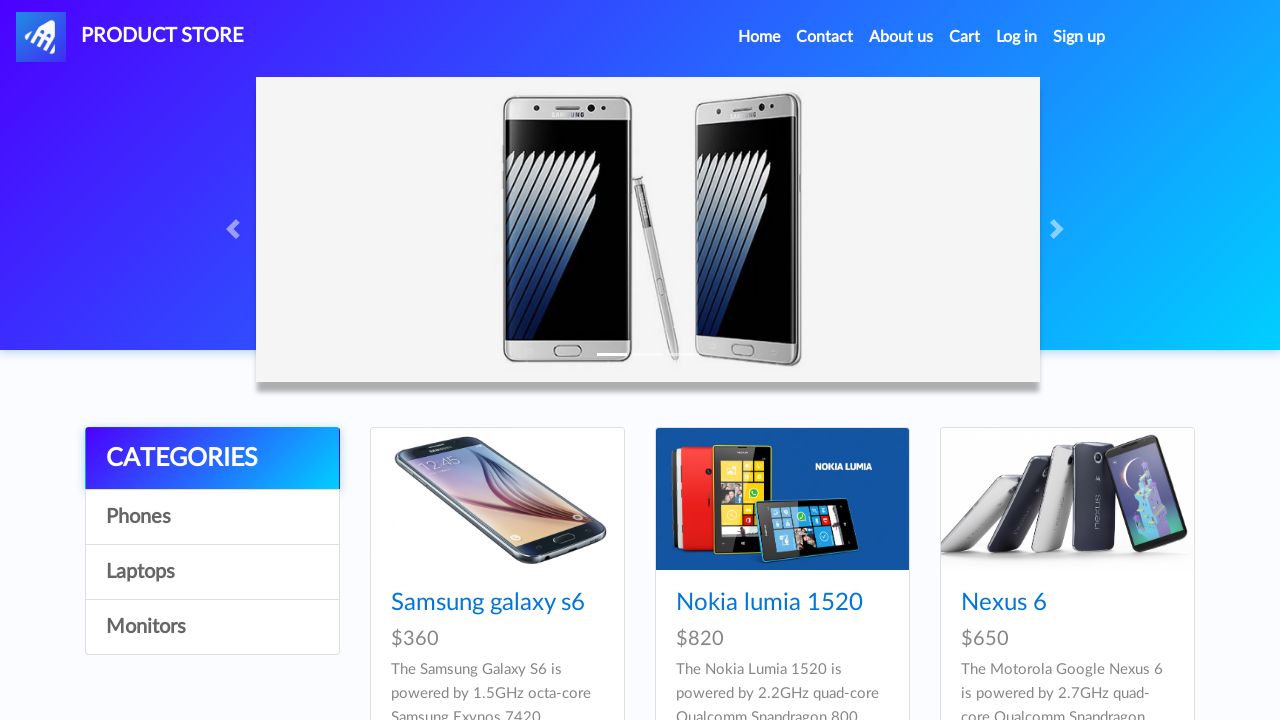

Clicked on Samsung Galaxy S7 product link at (488, 361) on h4 a[href='prod.html?idp_=4']
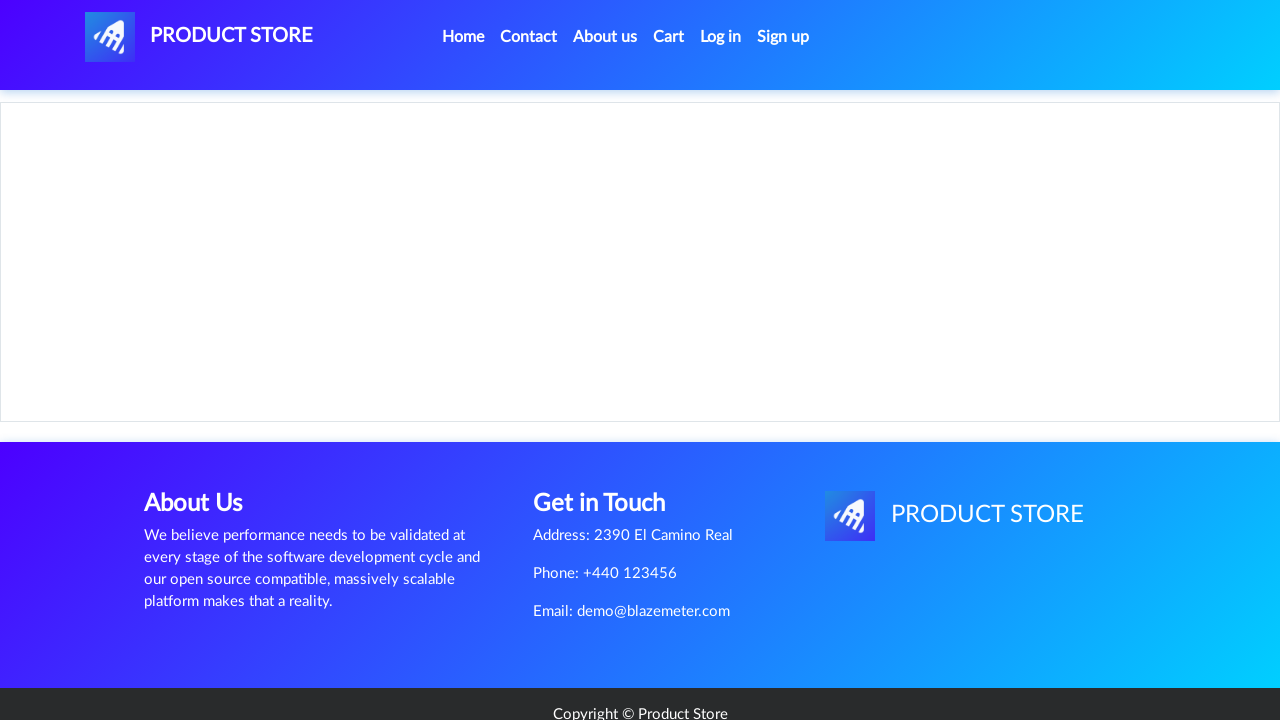

Price container loaded and displayed
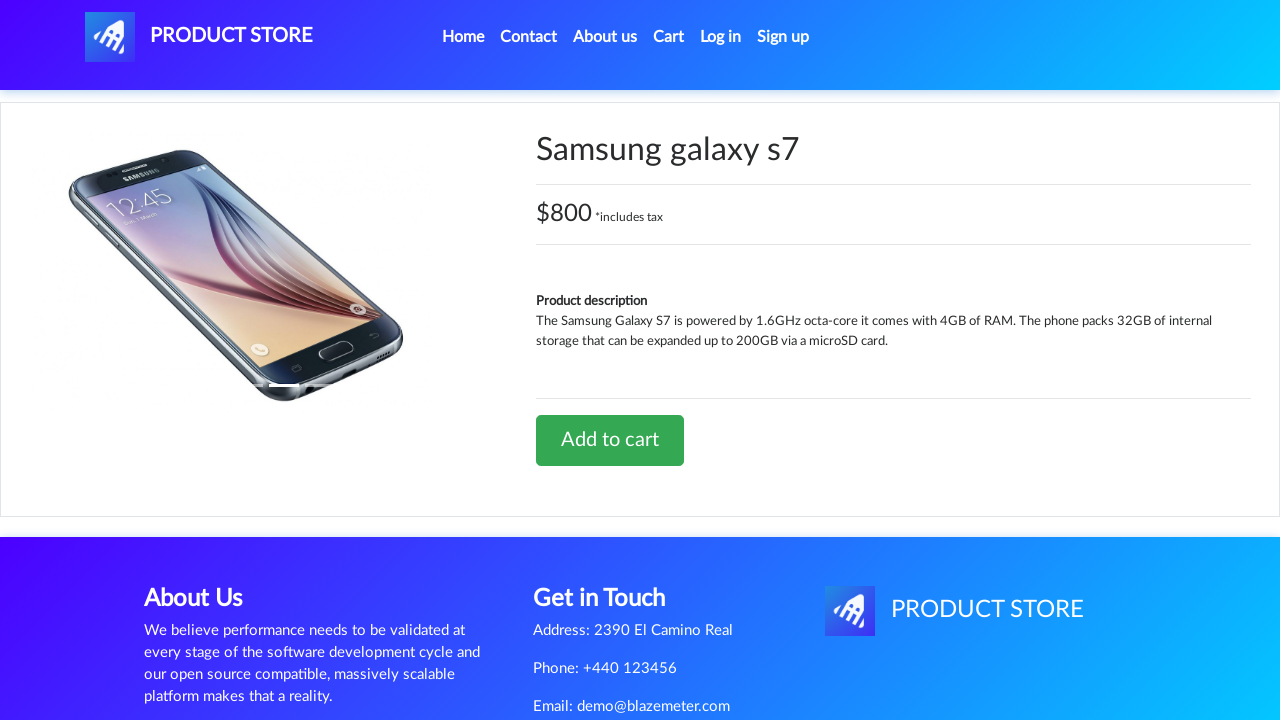

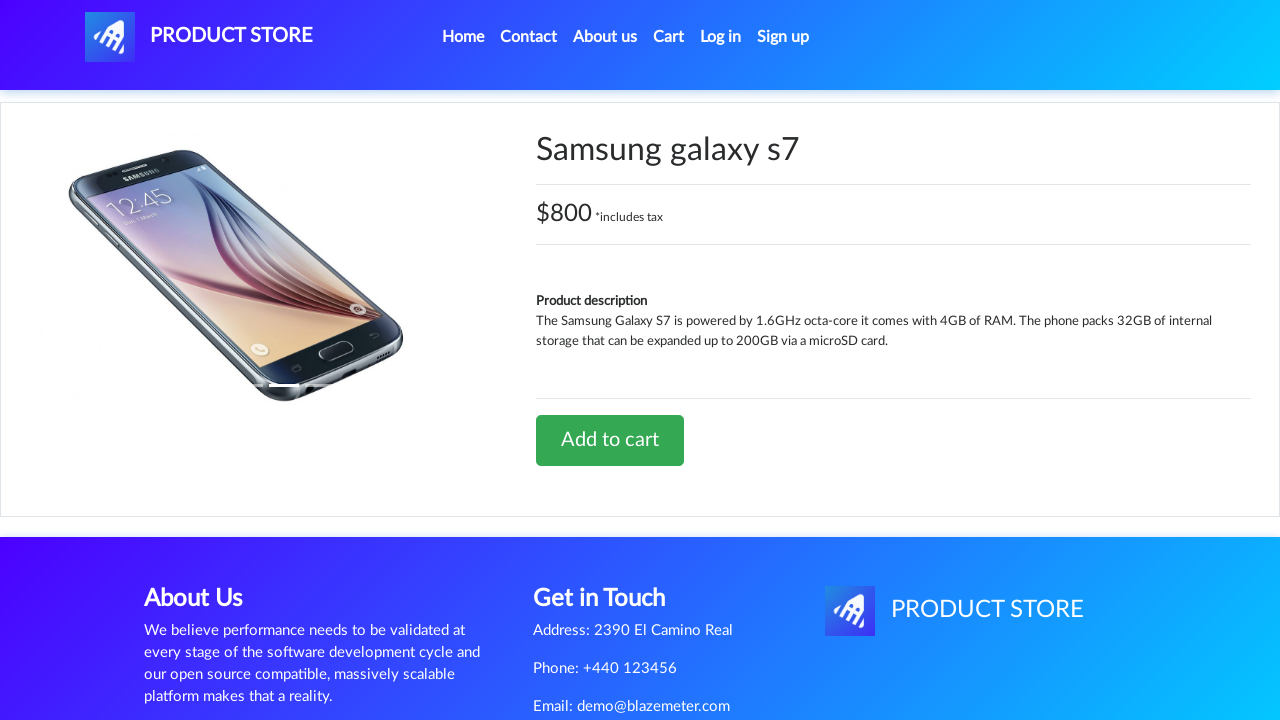